Tests the contact form functionality by navigating to the contact section, filling in email, name and message fields, and submitting the form

Starting URL: https://www.demoblaze.com/#

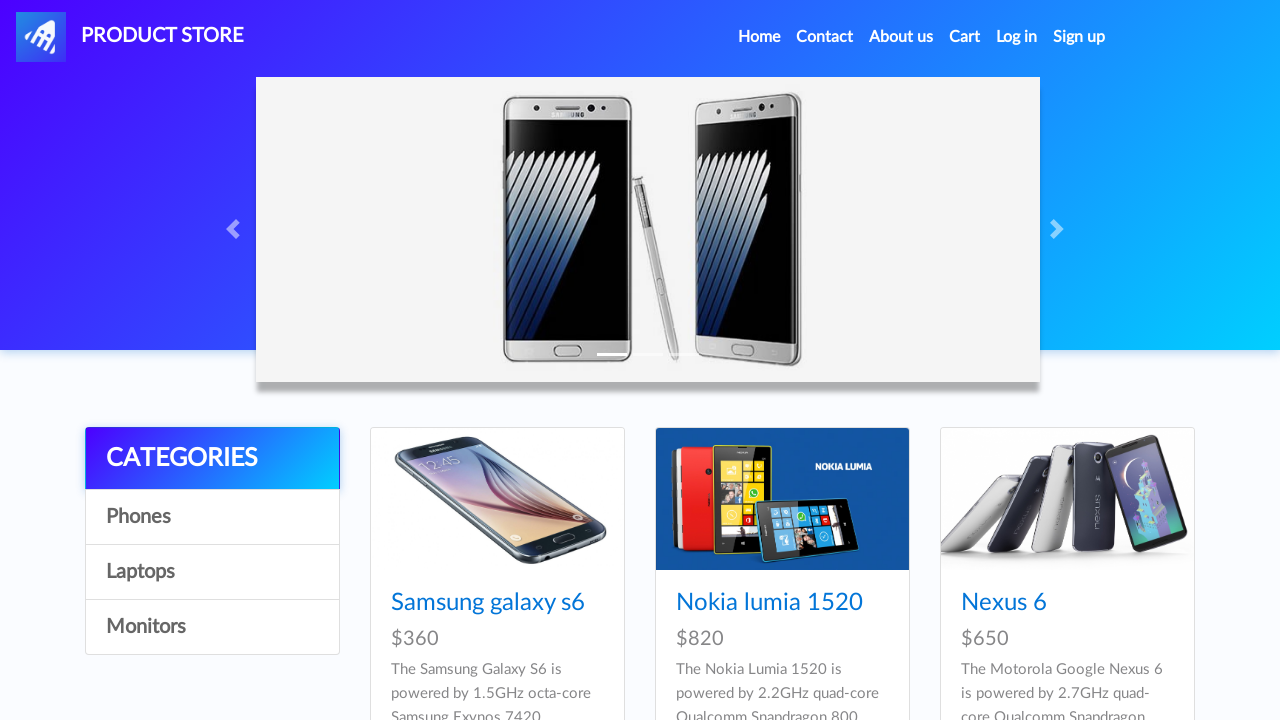

Clicked Contact link in navigation at (825, 37) on xpath=/html/body/nav/div[1]/ul/li[2]/a
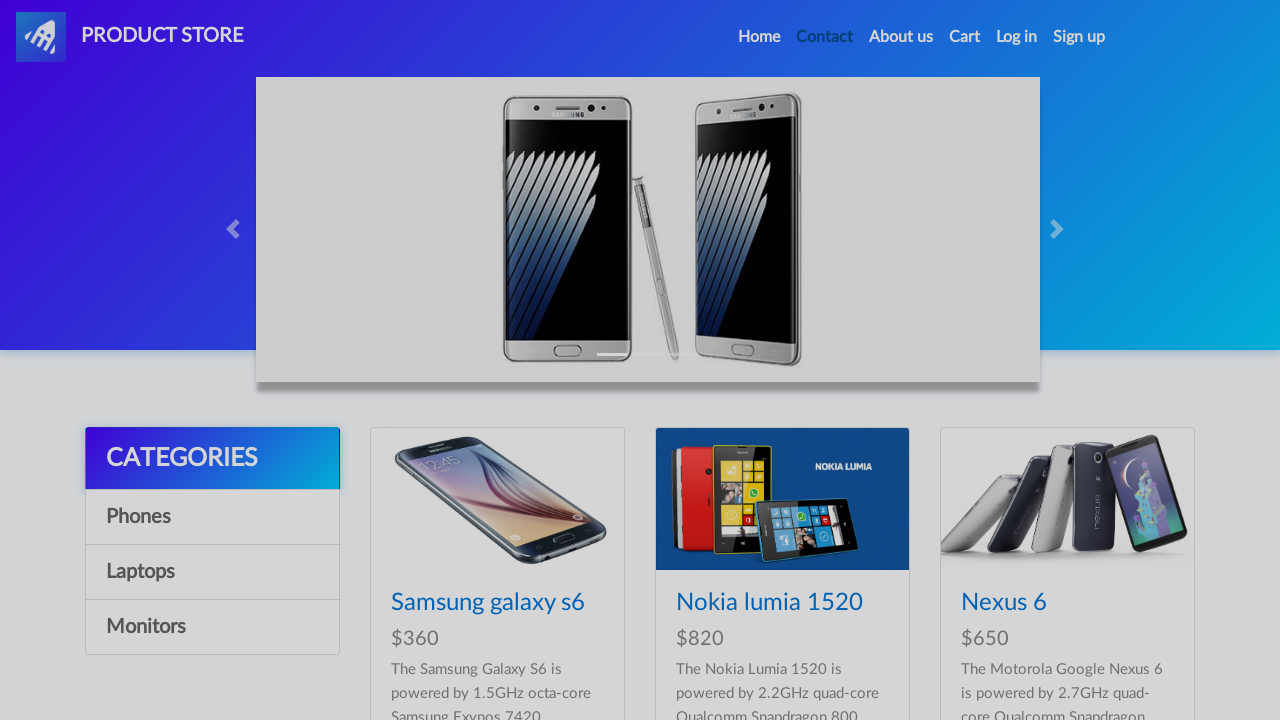

Contact modal appeared with email input field
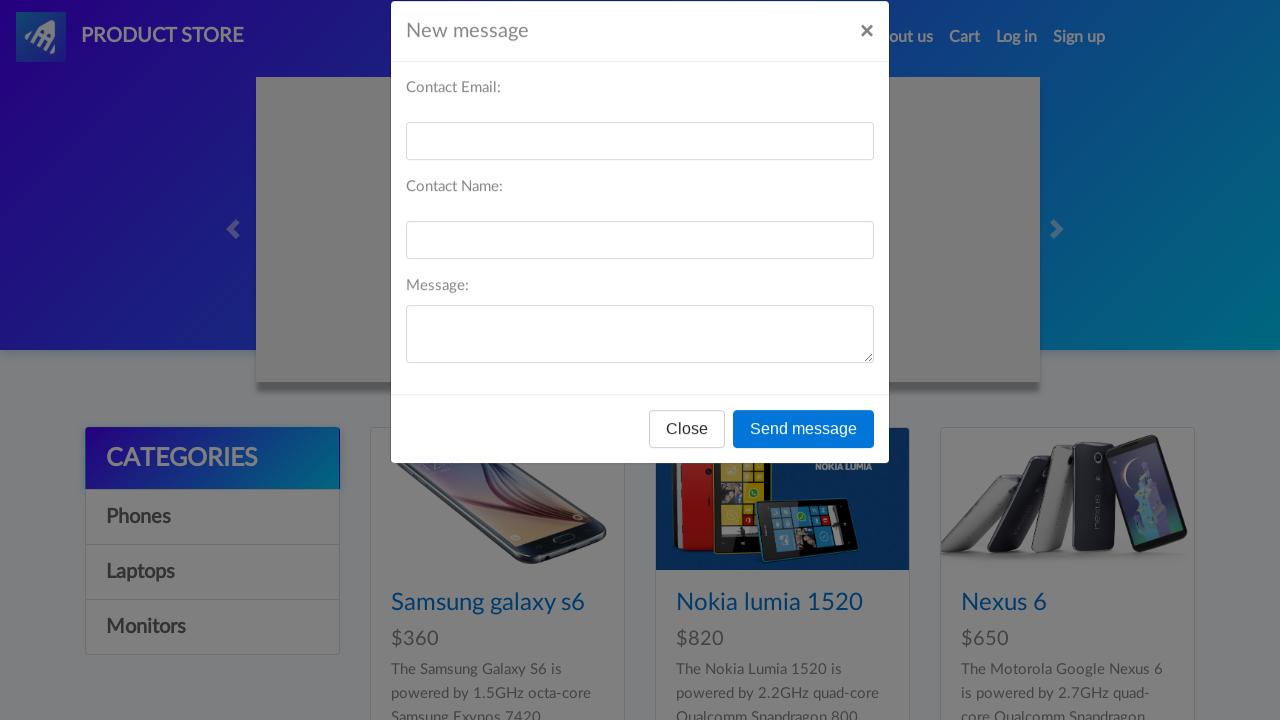

Clicked Contact Email field at (640, 171) on xpath=/html/body/div[1]/div/div/div[2]/form/div[1]/input
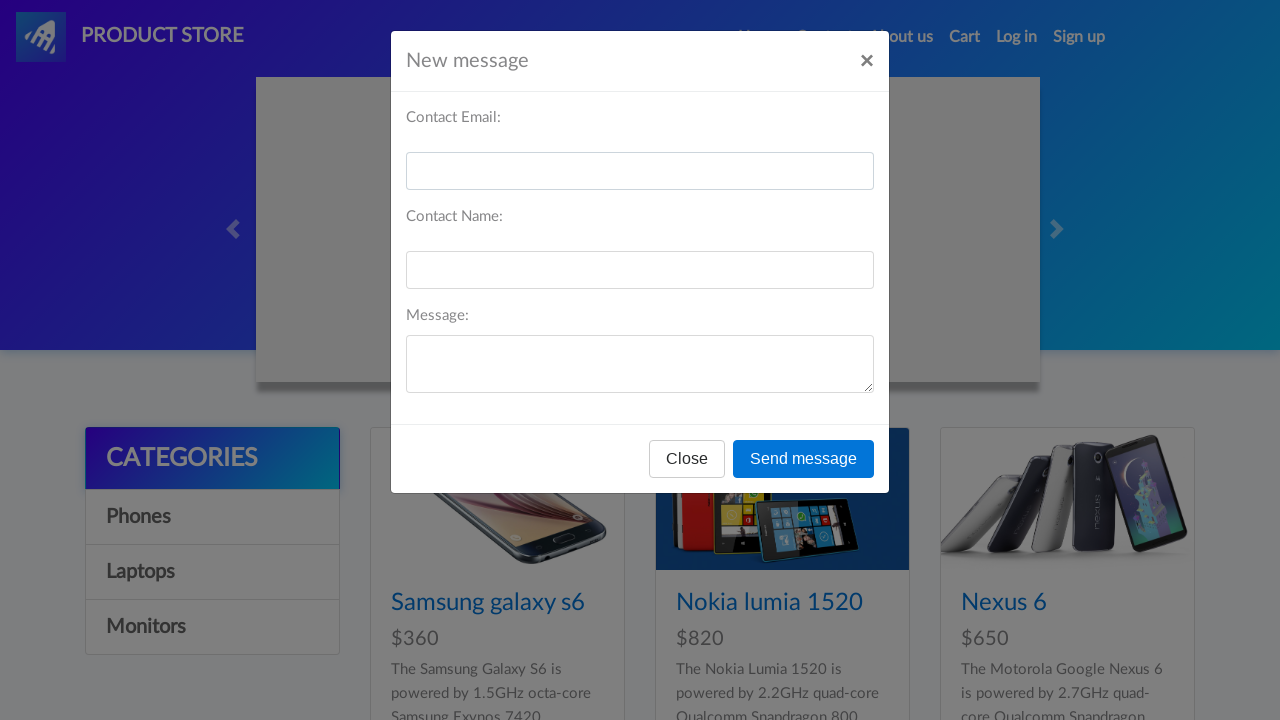

Filled Contact Email field with 'testuser@example.com' on xpath=/html/body/div[1]/div/div/div[2]/form/div[1]/input
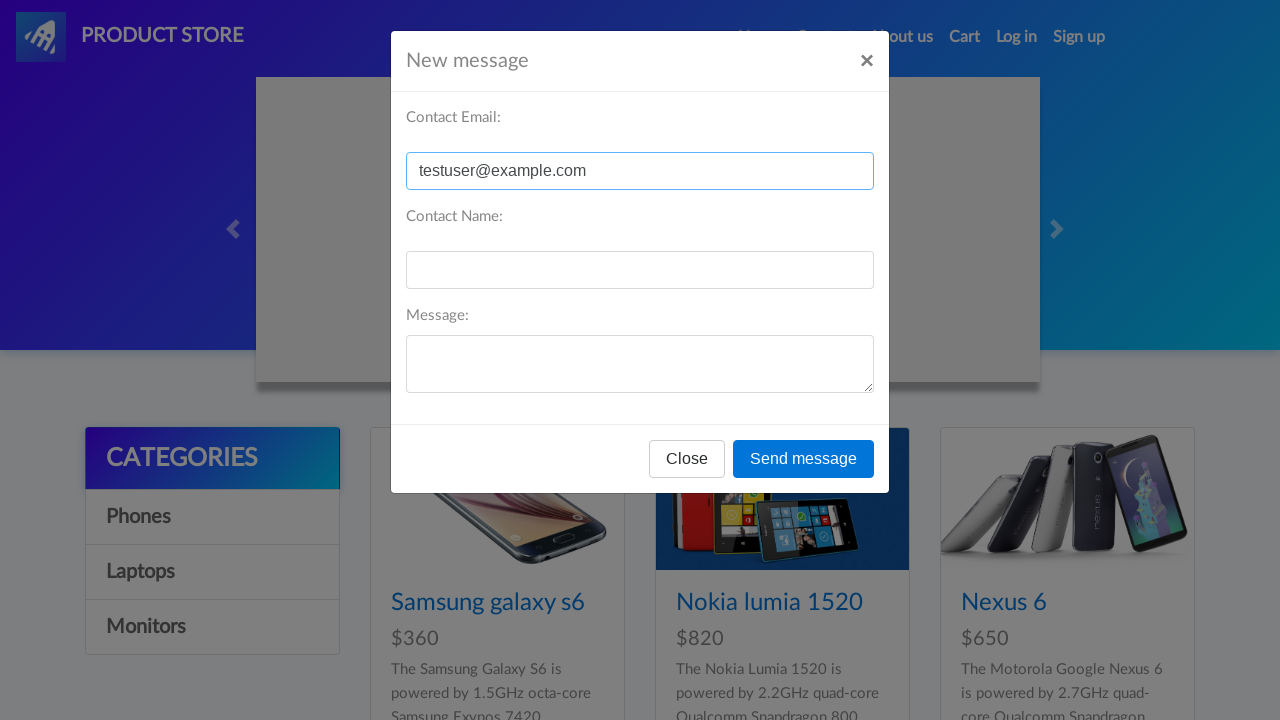

Filled Contact Name field with 'John Smith Test' on xpath=/html/body/div[1]/div/div/div[2]/form/div[2]/input
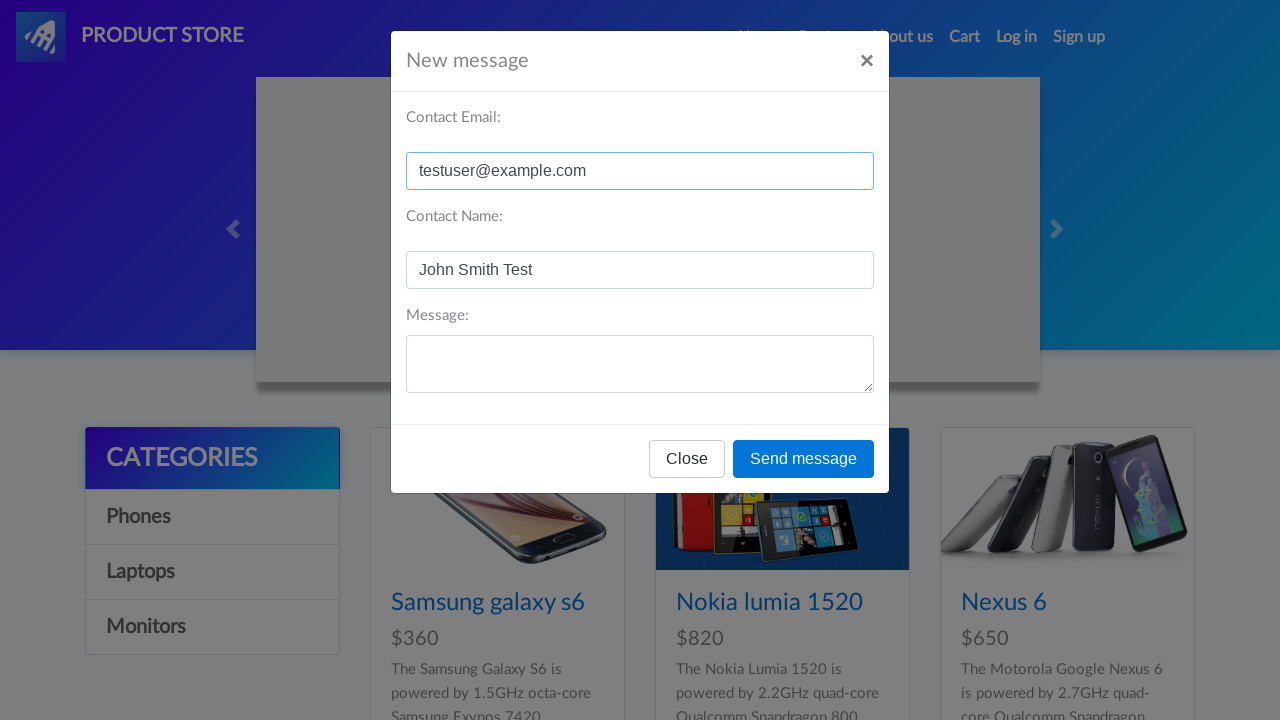

Clicked Message field at (640, 364) on xpath=/html/body/div[1]/div/div/div[2]/form/div[3]/textarea
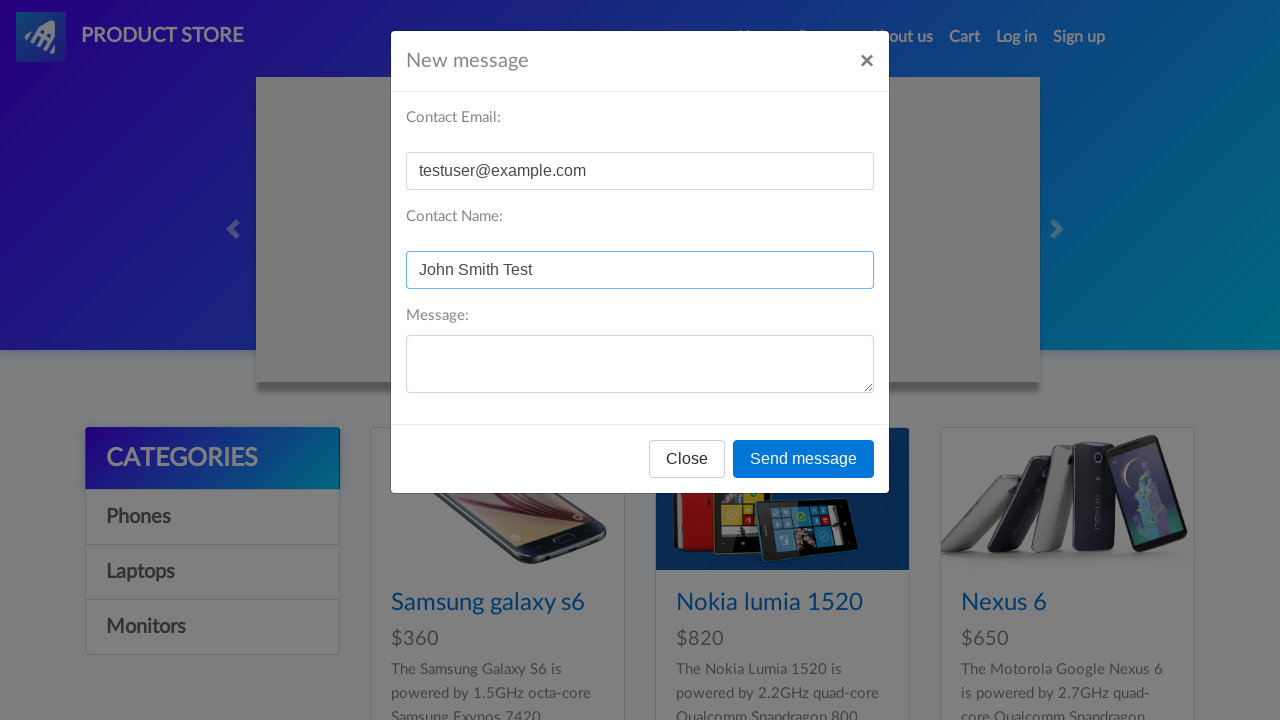

Filled Message field with test message on xpath=/html/body/div[1]/div/div/div[2]/form/div[3]/textarea
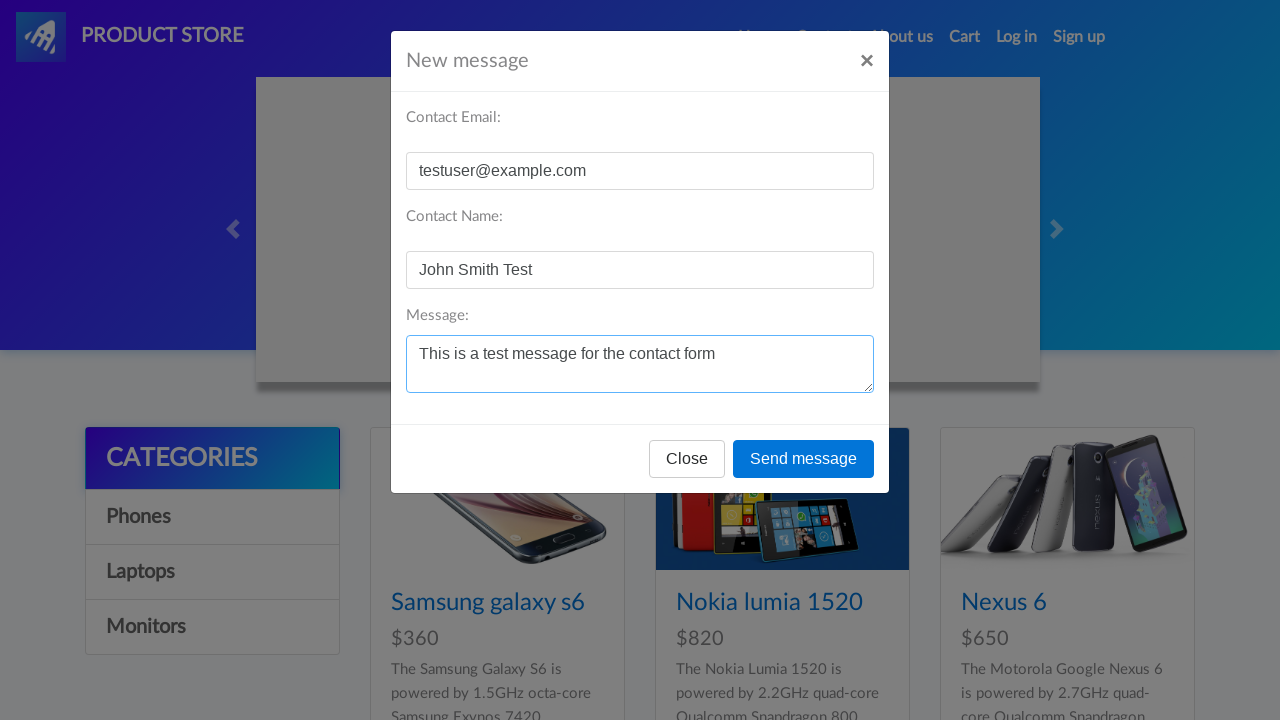

Clicked Send message button to submit contact form at (804, 459) on #exampleModal .btn-primary
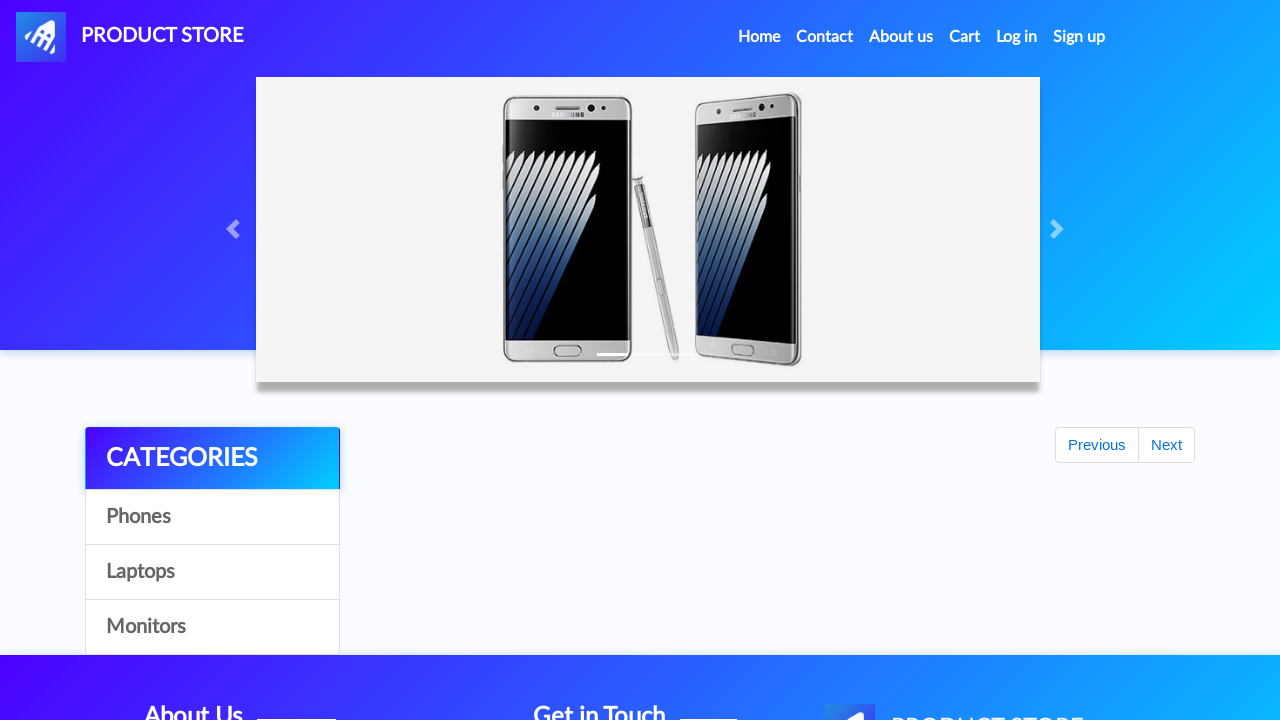

Waited 2 seconds for success alert
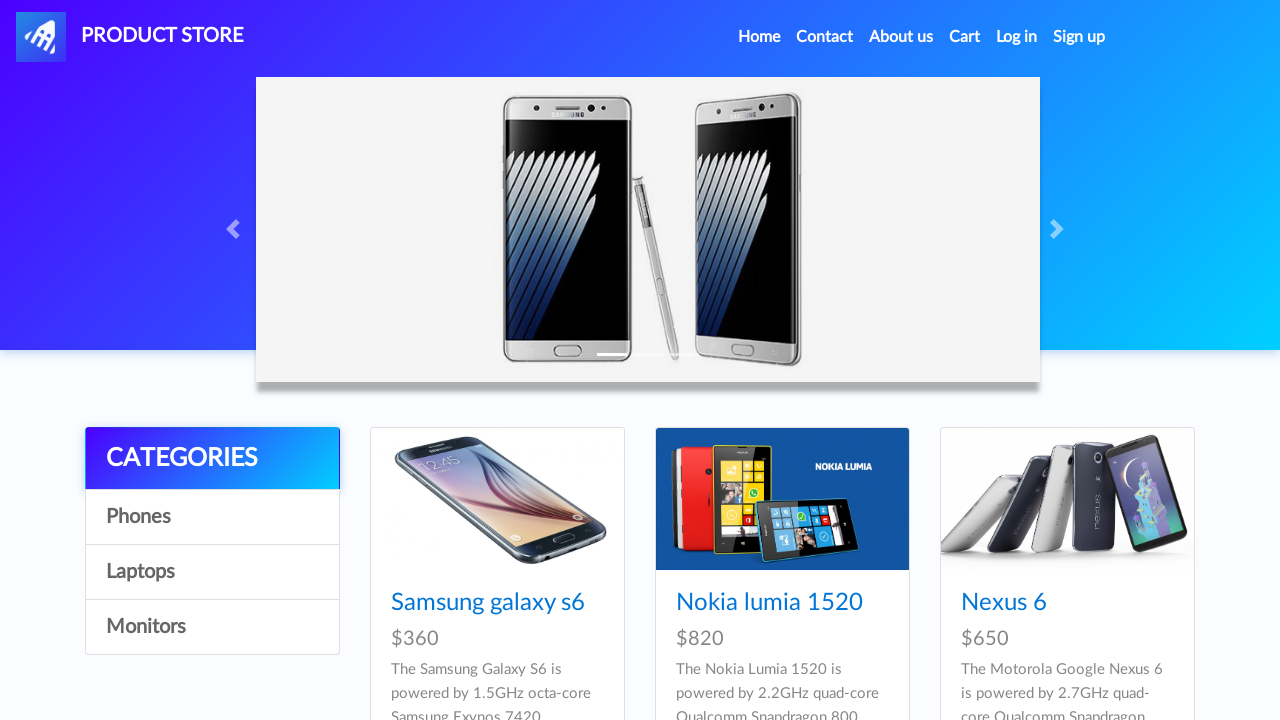

Set up dialog handler to accept success alert
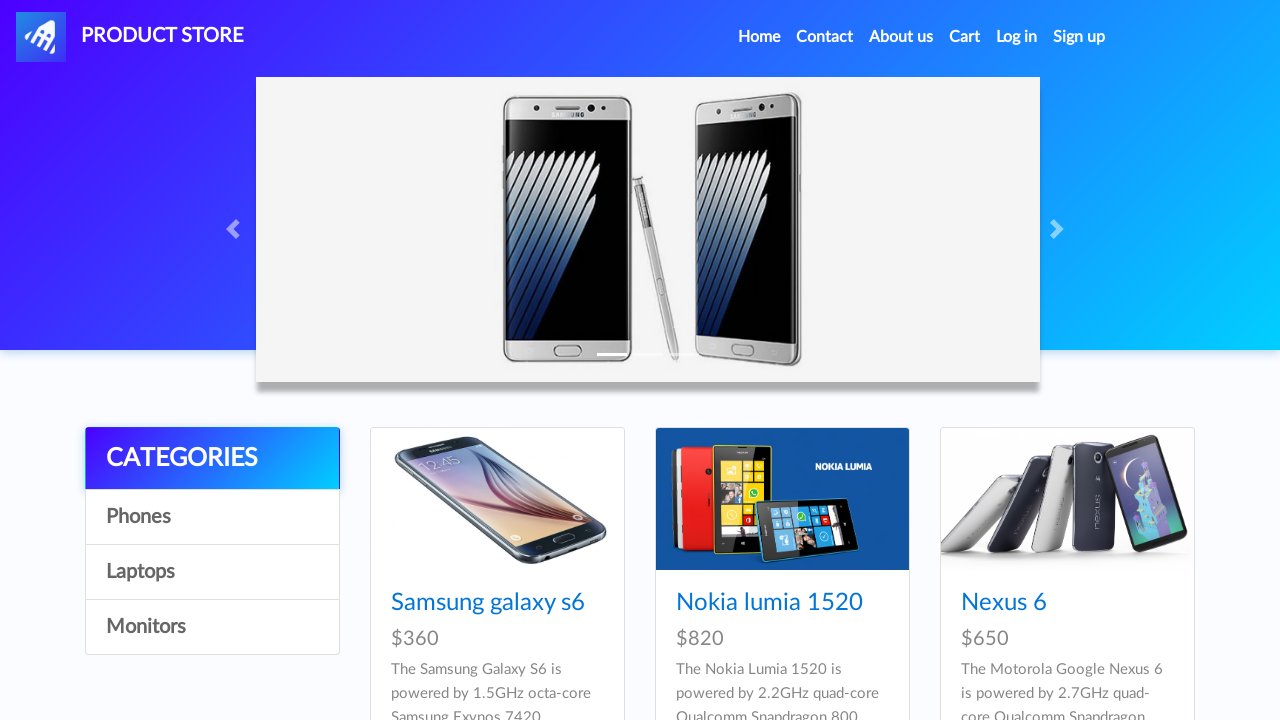

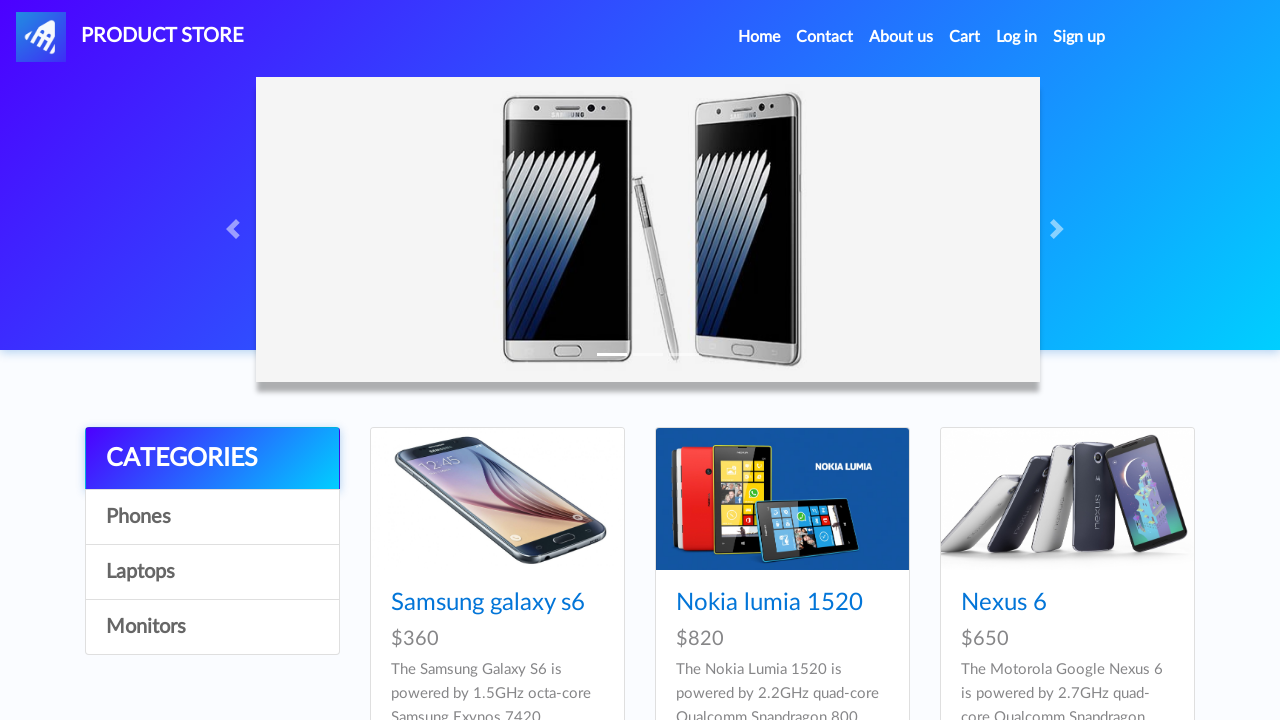